Tests auto-suggestive dropdown by typing partial text, waiting for suggestions to appear, and selecting "India" from the dropdown options

Starting URL: https://rahulshettyacademy.com/AutomationPractice/

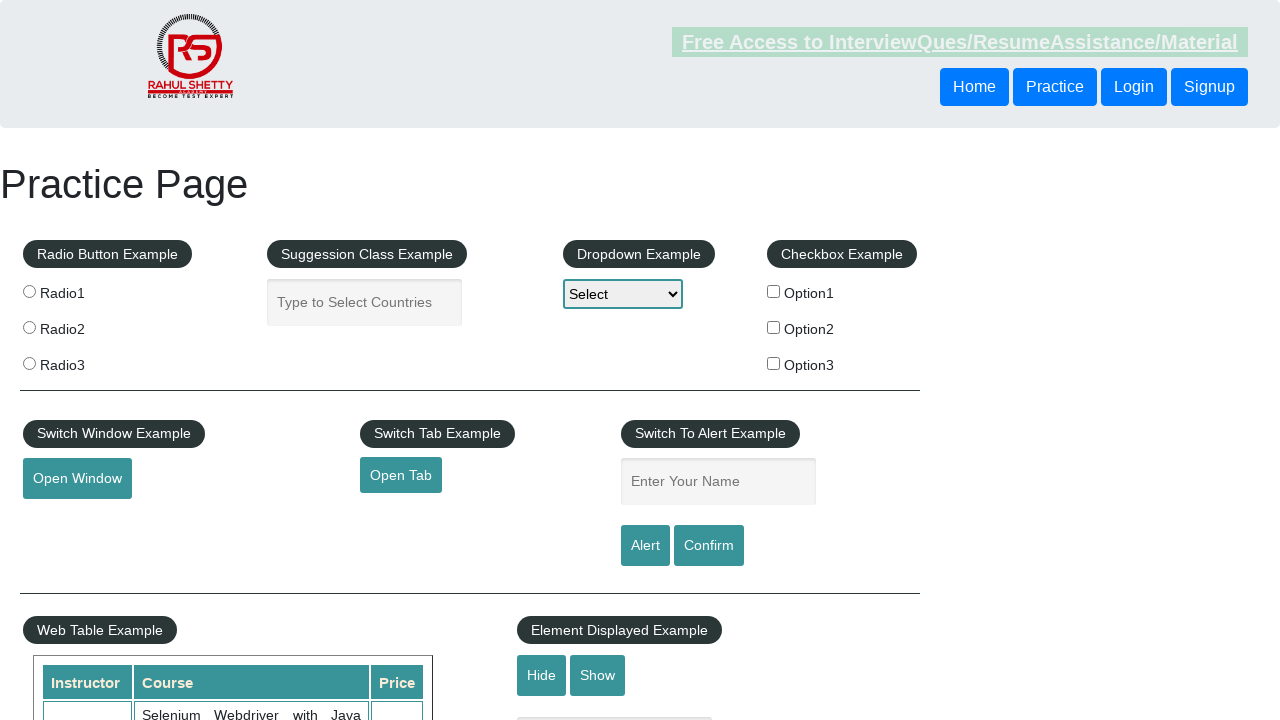

Filled autocomplete field with 'In' on #autocomplete
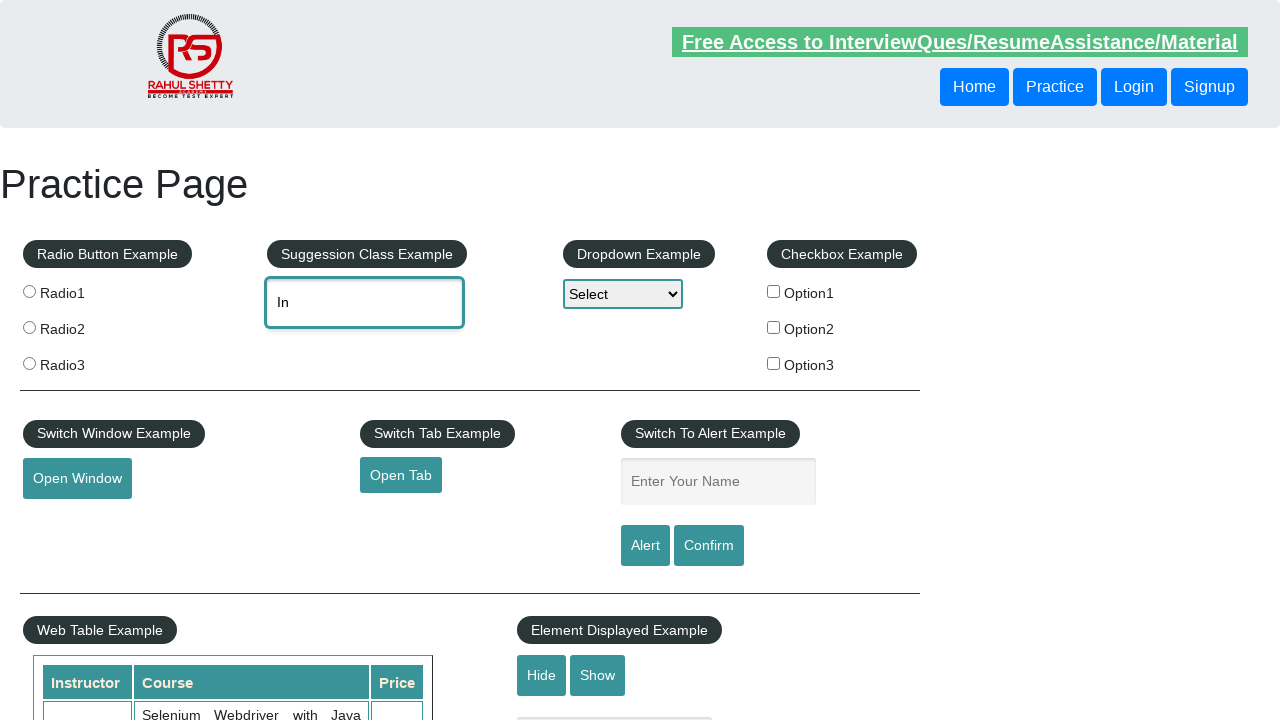

Autocomplete suggestions appeared
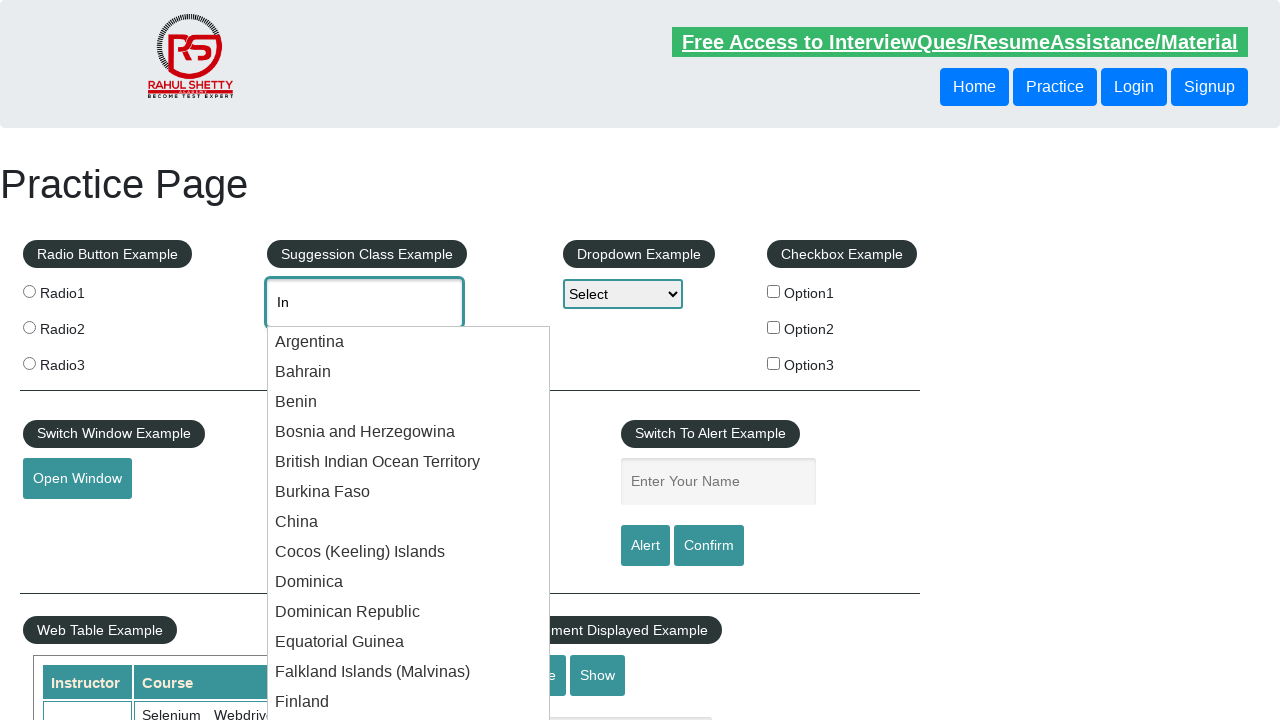

Selected 'India' from dropdown suggestions at (409, 361) on .ui-menu-item div >> nth=15
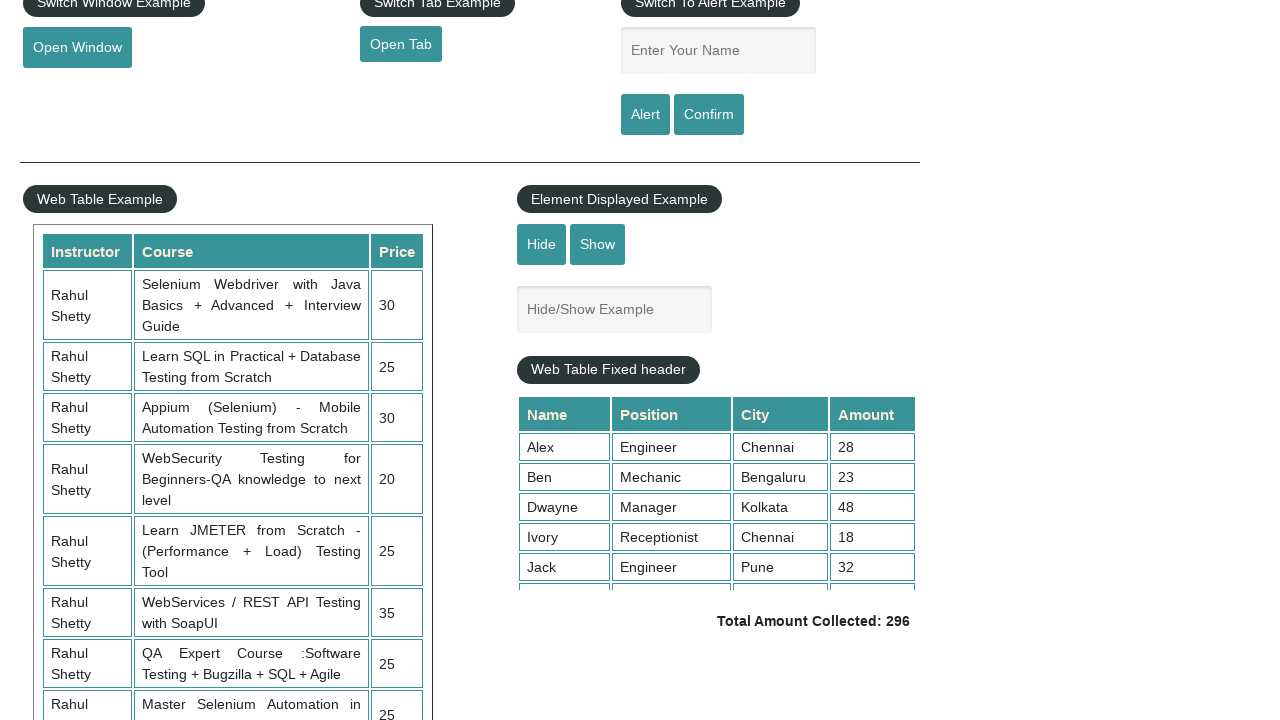

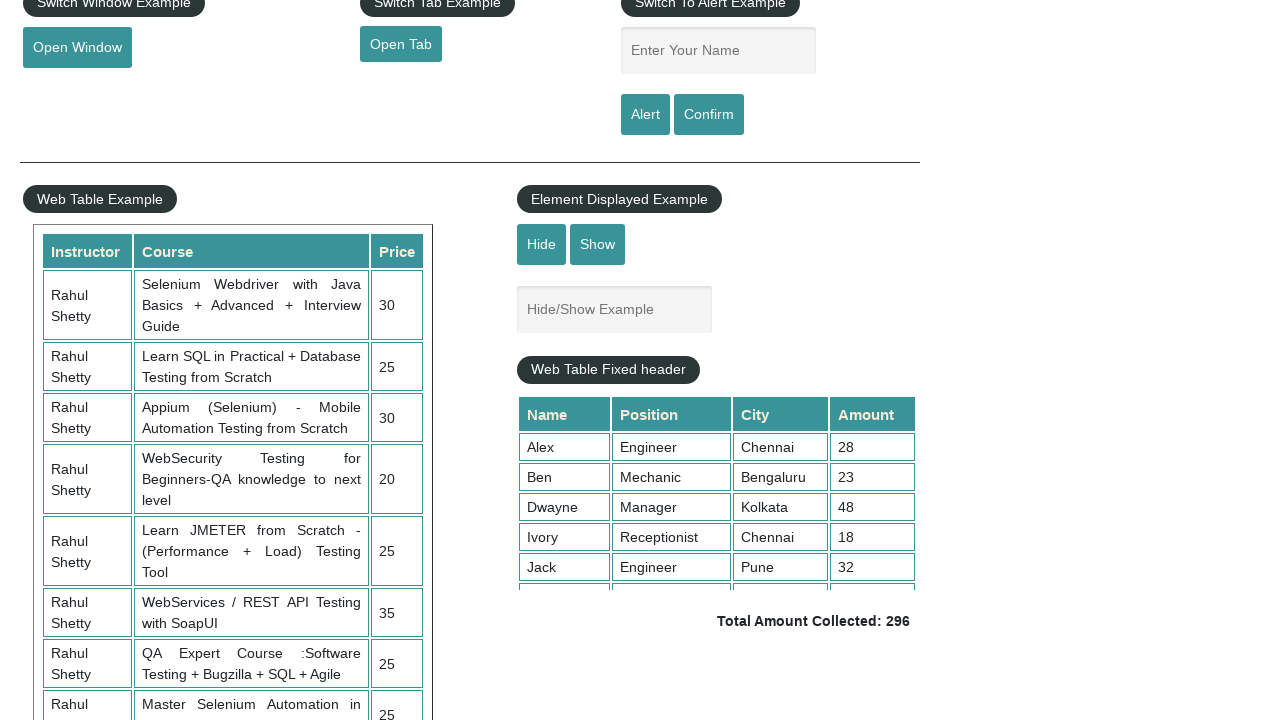